Fills out a practice registration form with personal details including first name, last name, email, gender selection, phone number, and date of birth selection using a date picker.

Starting URL: https://demoqa.com/automation-practice-form

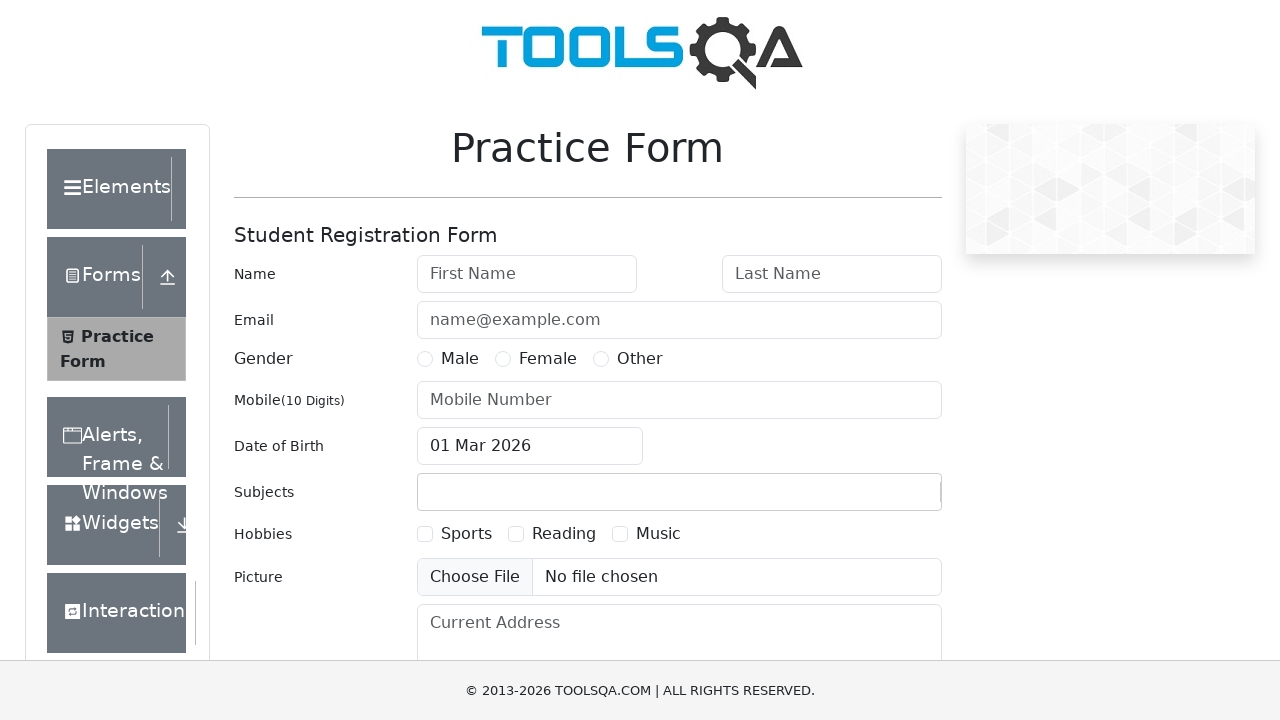

Filled first name field with 'Vansh' on #firstName
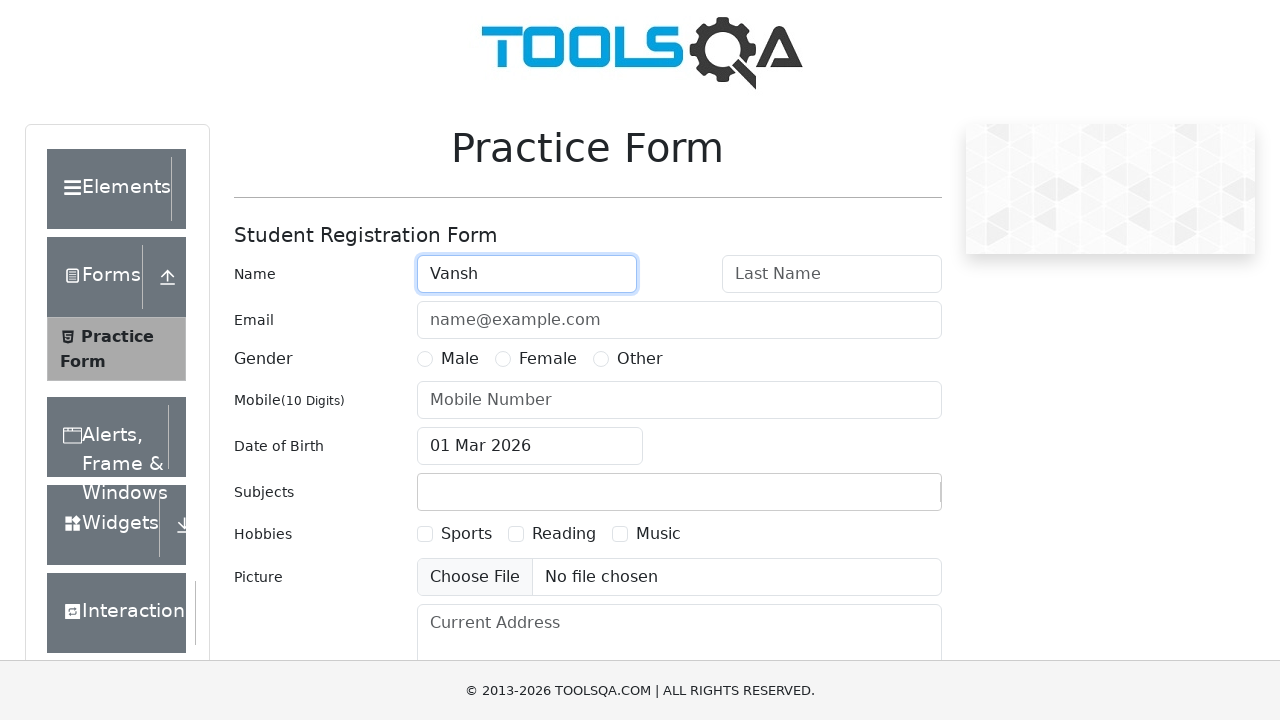

Filled last name field with 'Handa' on #lastName
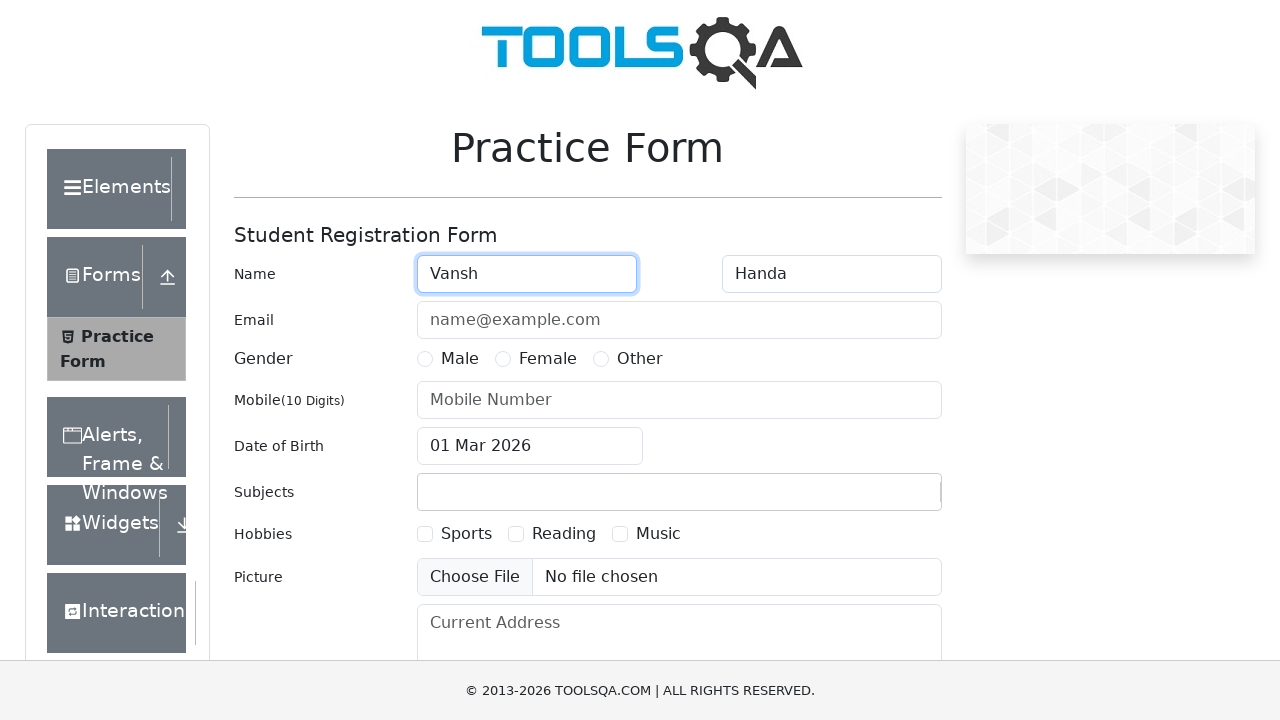

Filled email field with 'handa140@gmail.com' on #userEmail
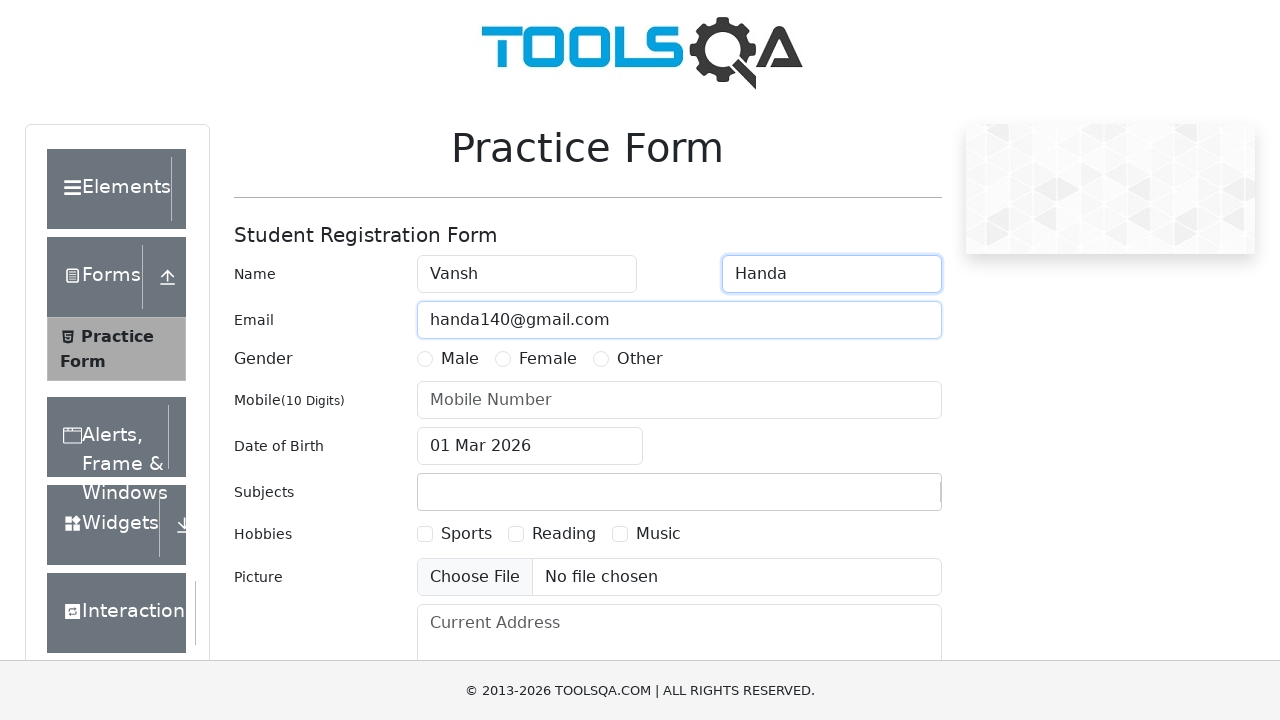

Selected gender as Male at (460, 359) on label:text('Male')
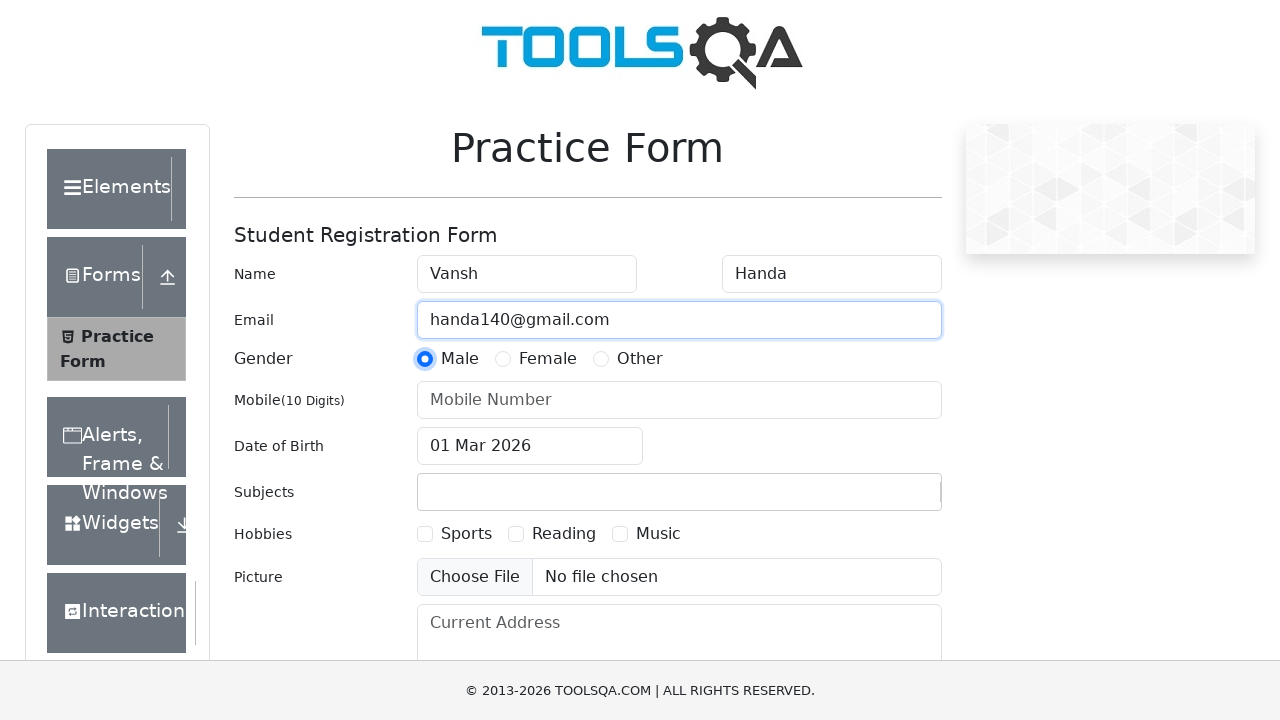

Filled mobile number field with '9059652076' on #userNumber
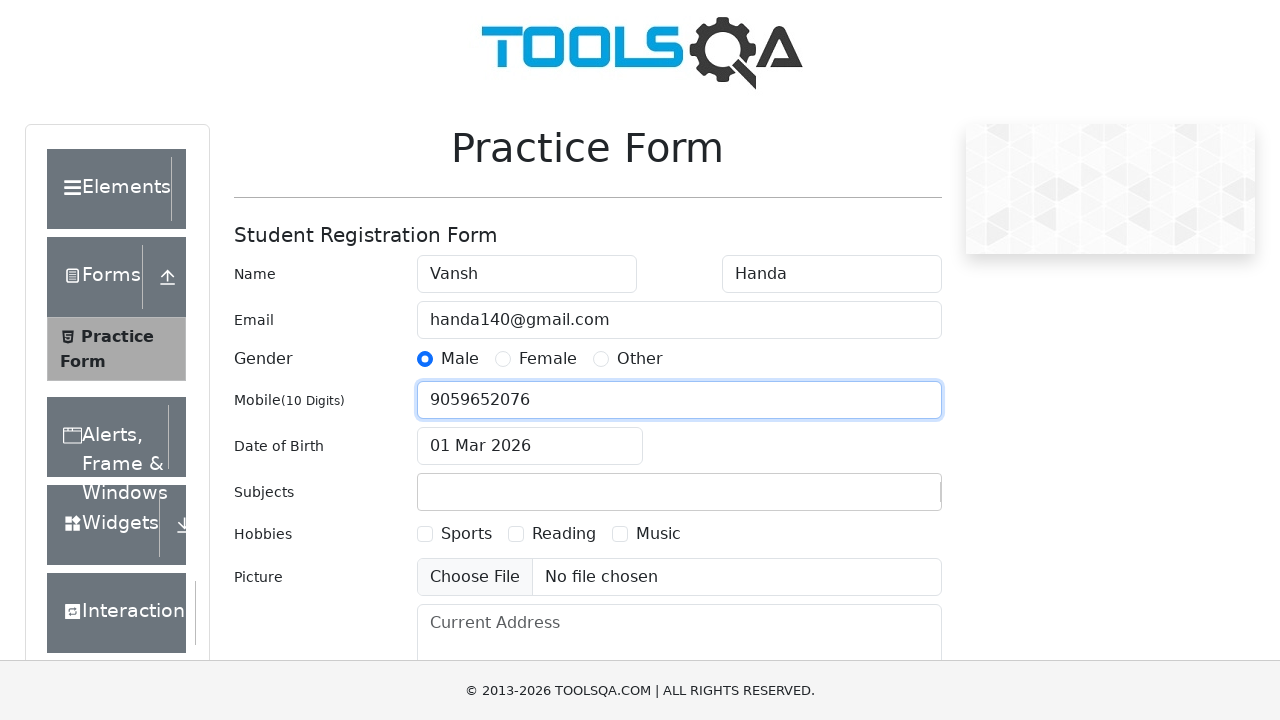

Clicked on date of birth input to open date picker at (530, 446) on #dateOfBirthInput
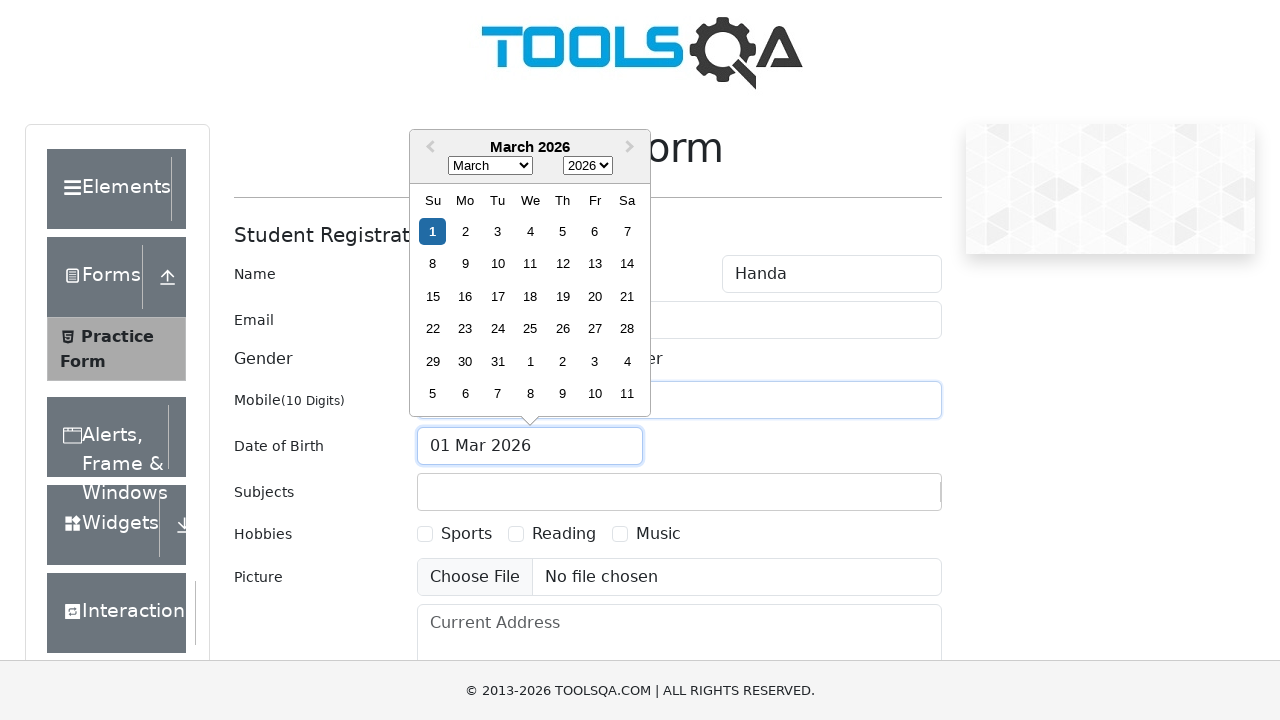

Selected May from month dropdown on select.react-datepicker__month-select
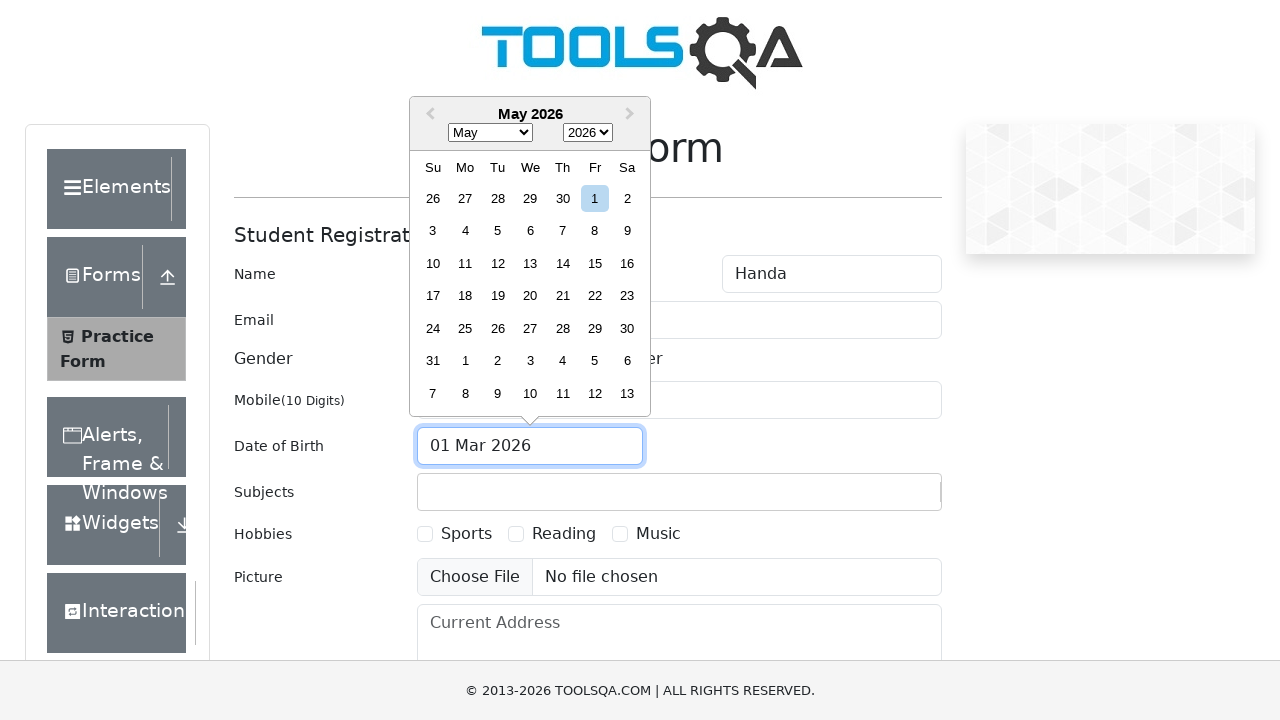

Selected 2014 from year dropdown on select.react-datepicker__year-select
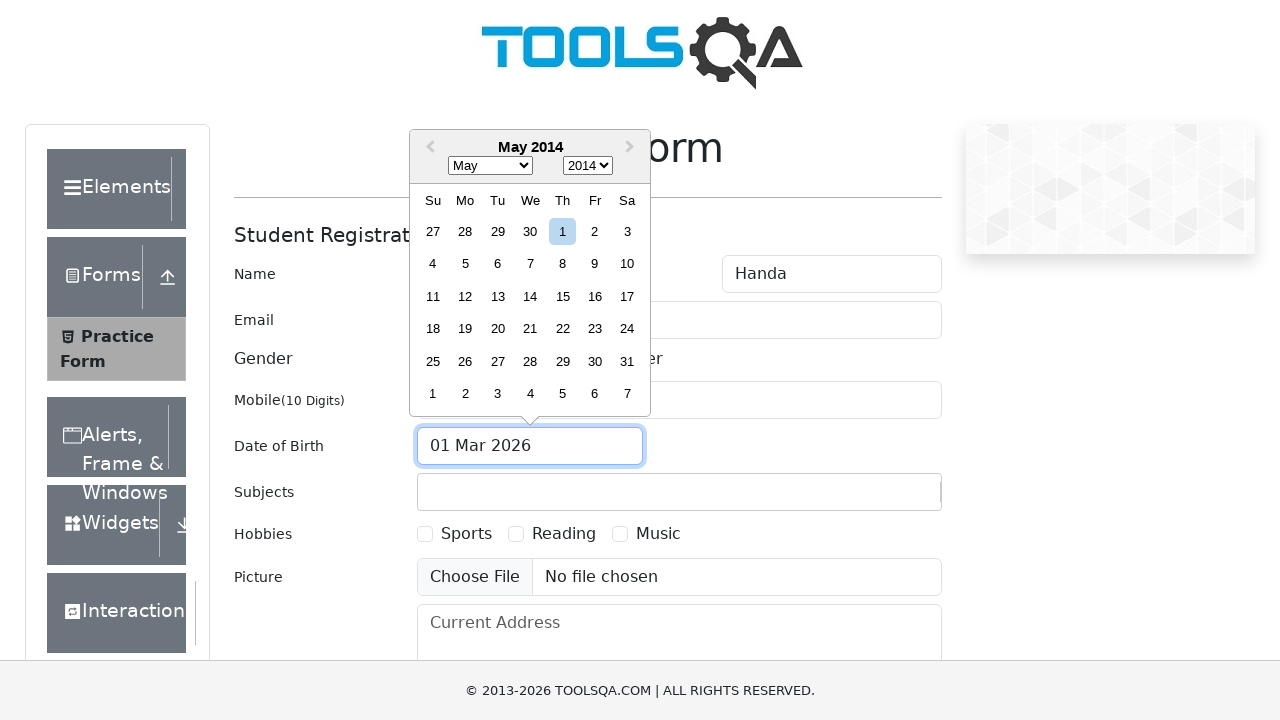

Selected day 5 from the date picker calendar at (562, 264) on (//div[@class='react-datepicker__week'])[2]/div[5]
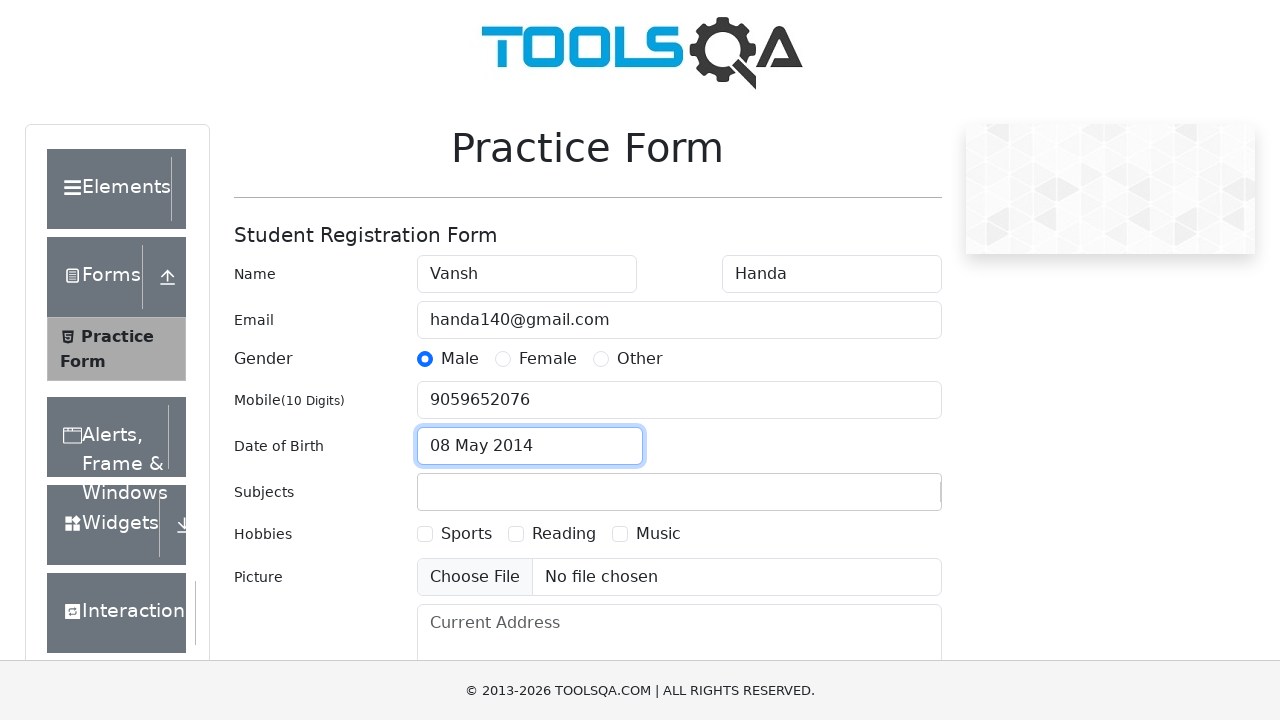

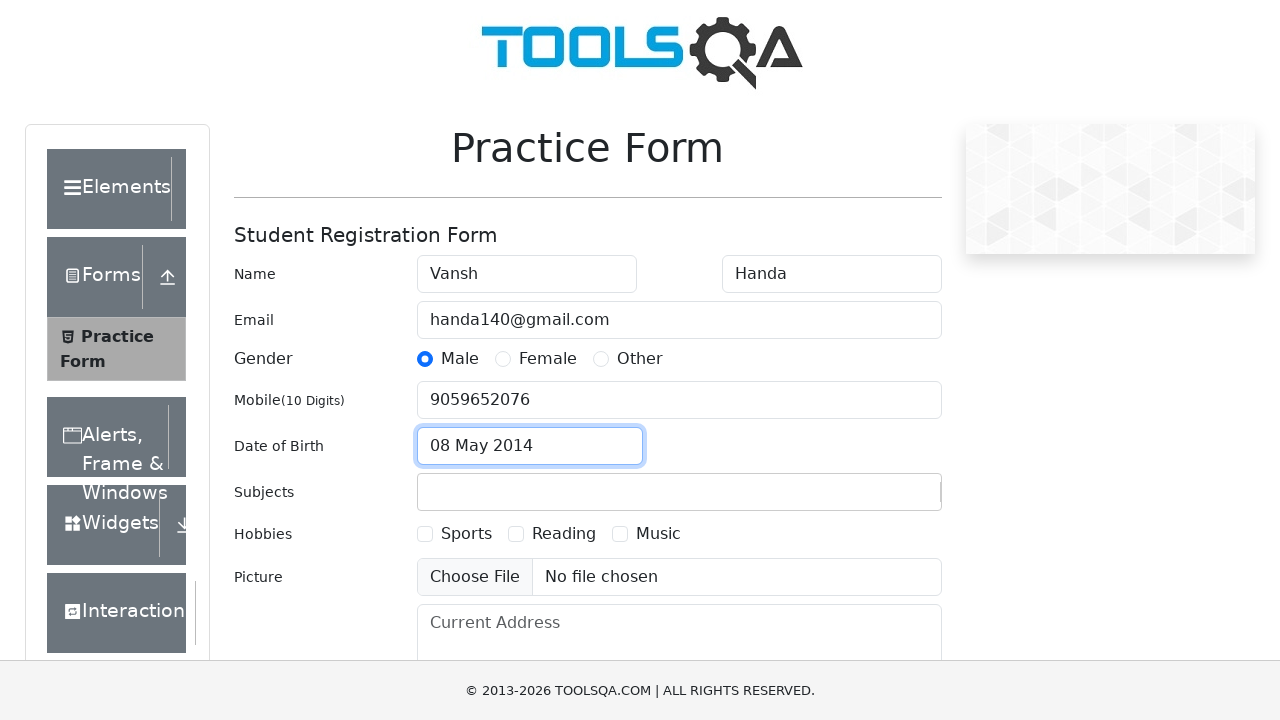